Tests the e-commerce workflow on demoblaze.com by clearing the cart, opening a product, adding it to cart, verifying the product is in cart, and then clearing the cart again.

Starting URL: https://www.demoblaze.com

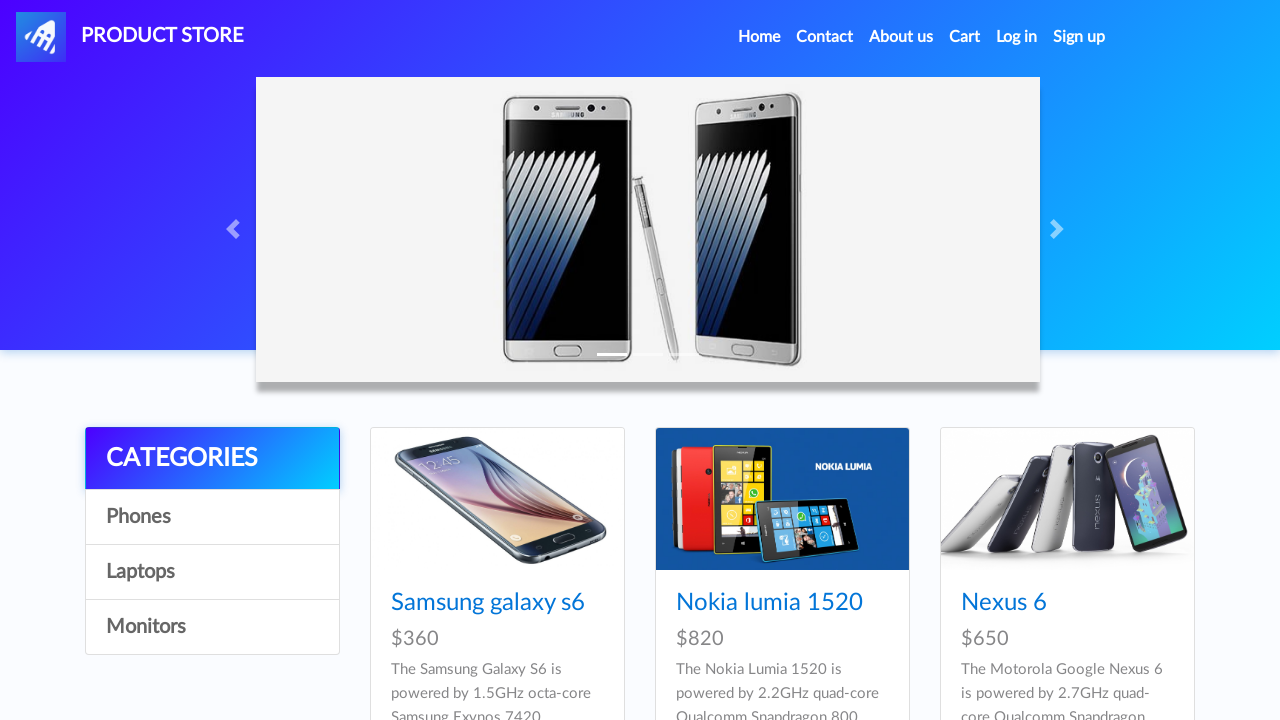

Navigated to demoblaze cart page
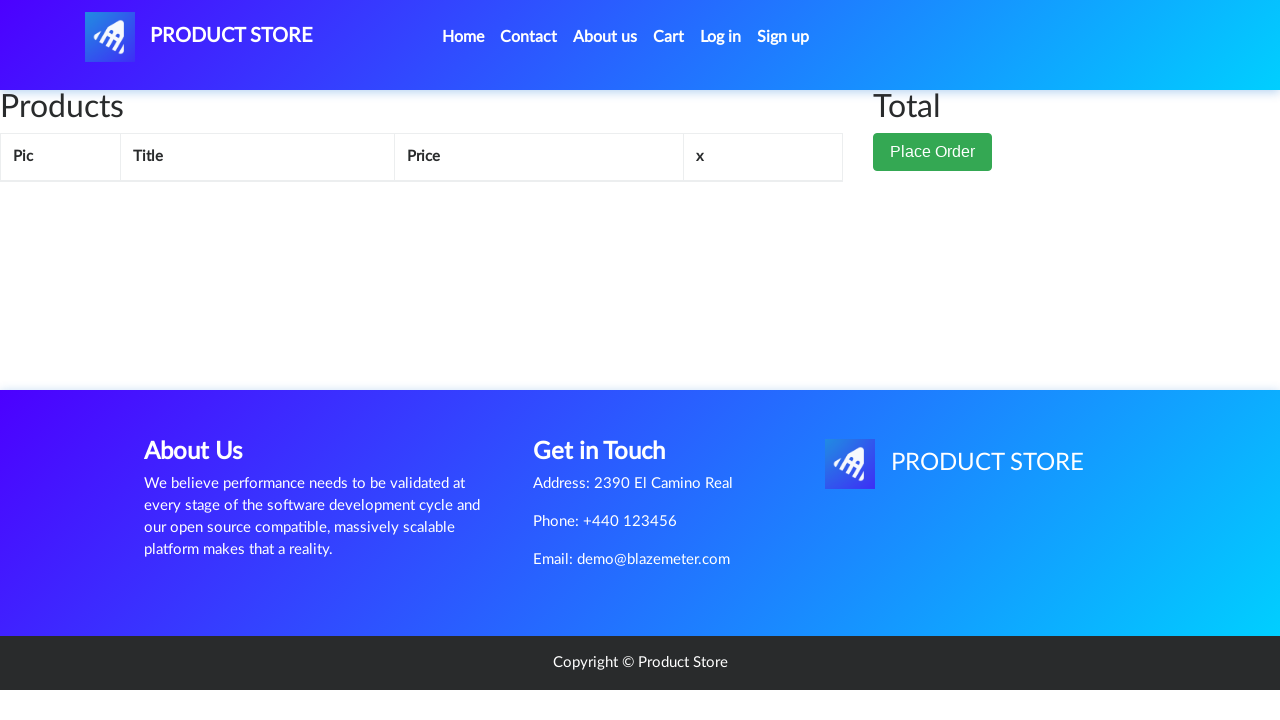

Located cart products
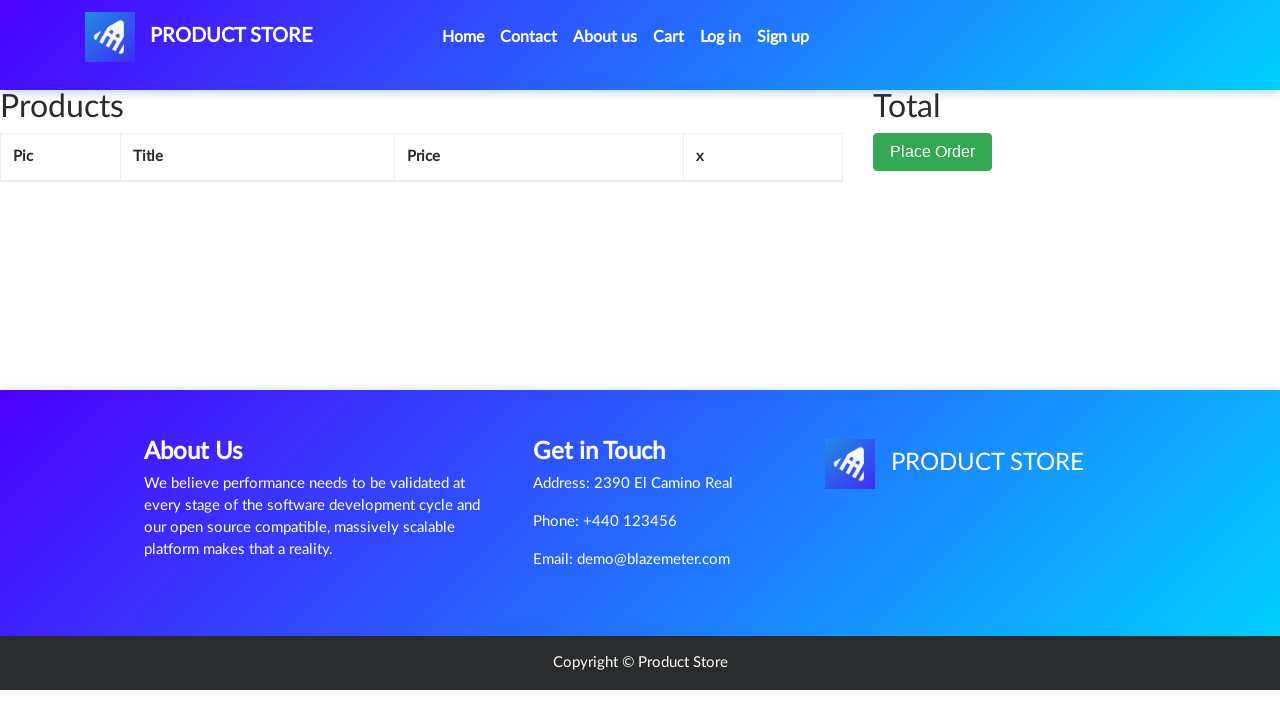

Navigated to demoblaze home page
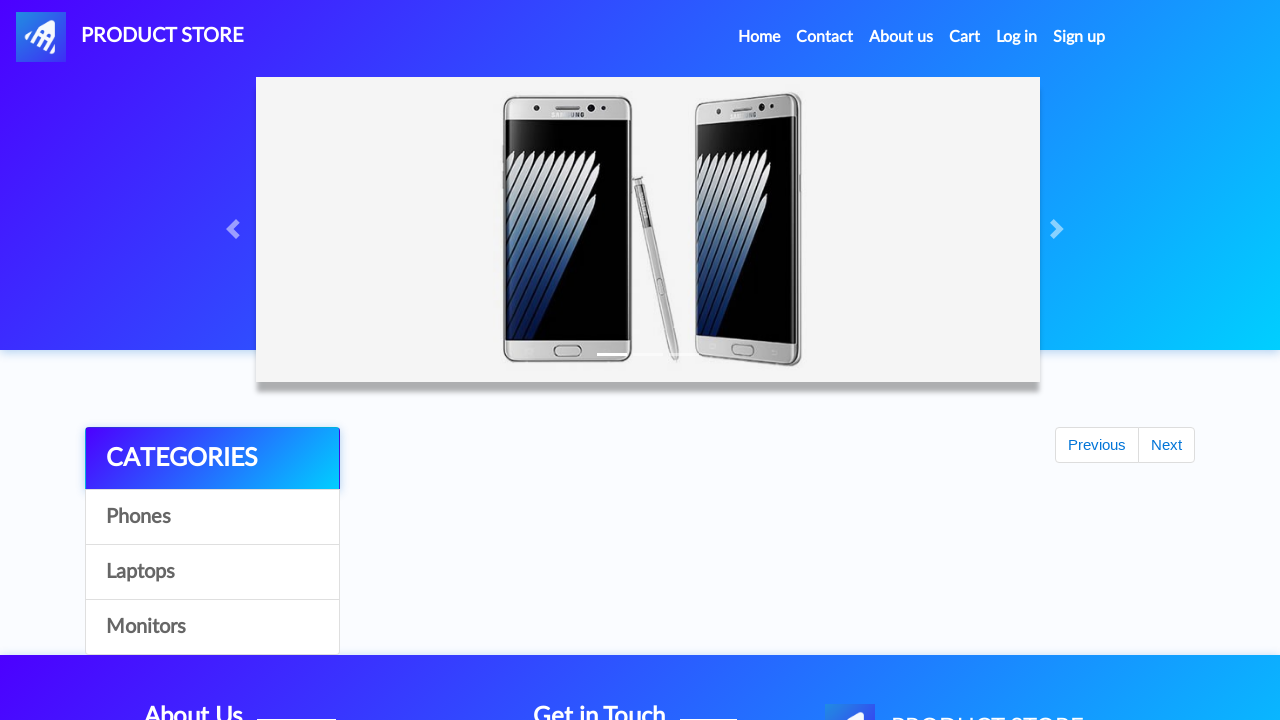

Clicked on Samsung Galaxy S6 product link at (488, 603) on xpath=//div[@id='tbodyid']//a[@class='hrefch' and @href='prod.html?idp_=1']
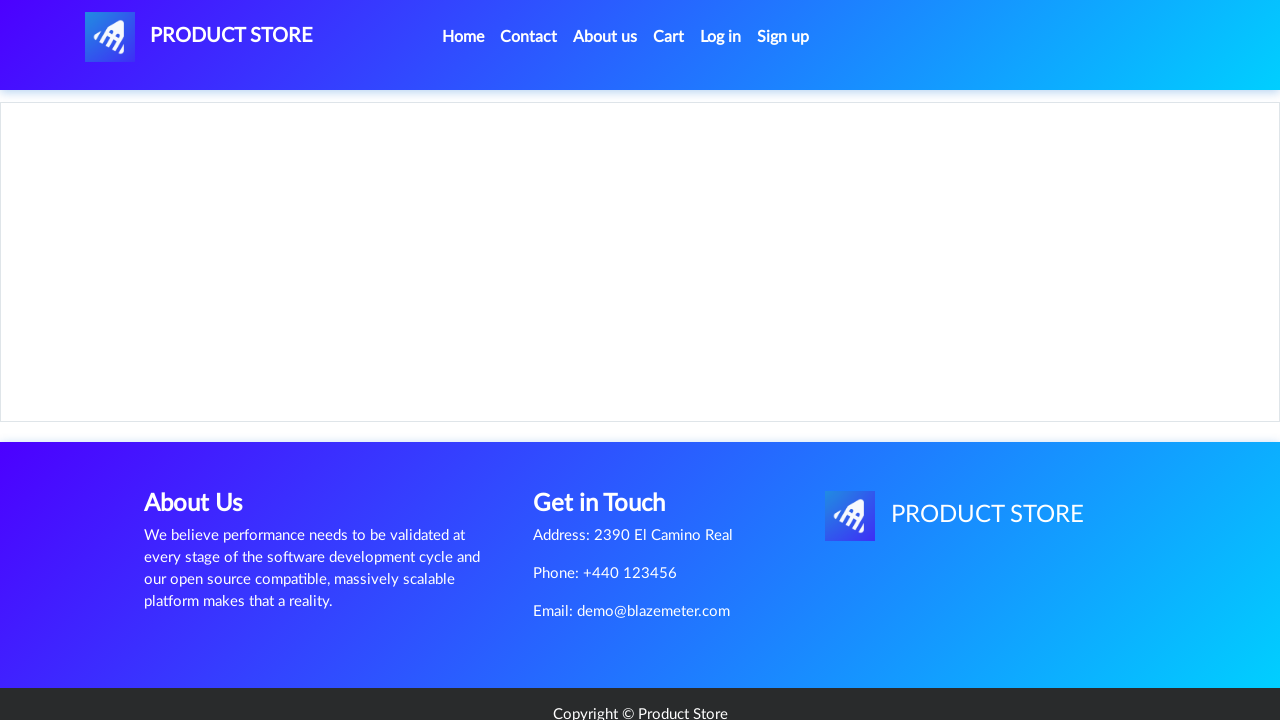

Product page loaded and 'Add to cart' button is visible
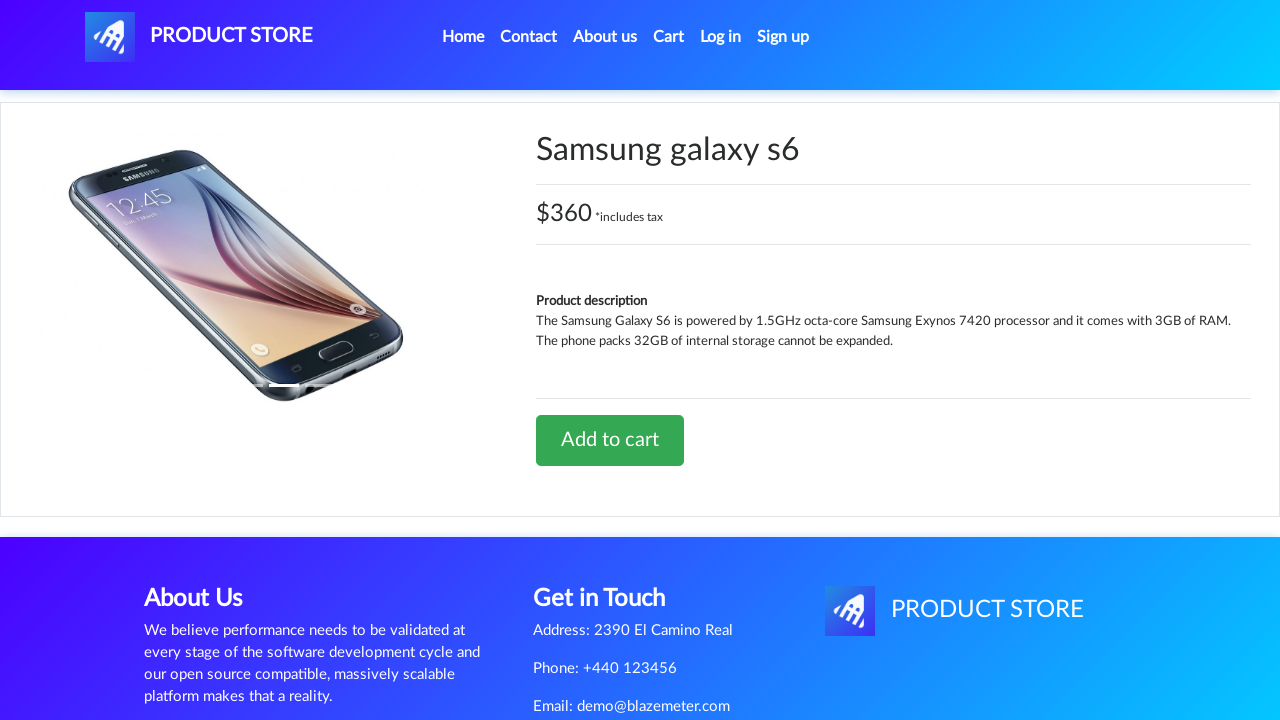

Clicked 'Add to cart' button for Samsung Galaxy S6 at (610, 440) on xpath=//div[@id='tbodyid']//a[contains(@class, 'btn-success')]
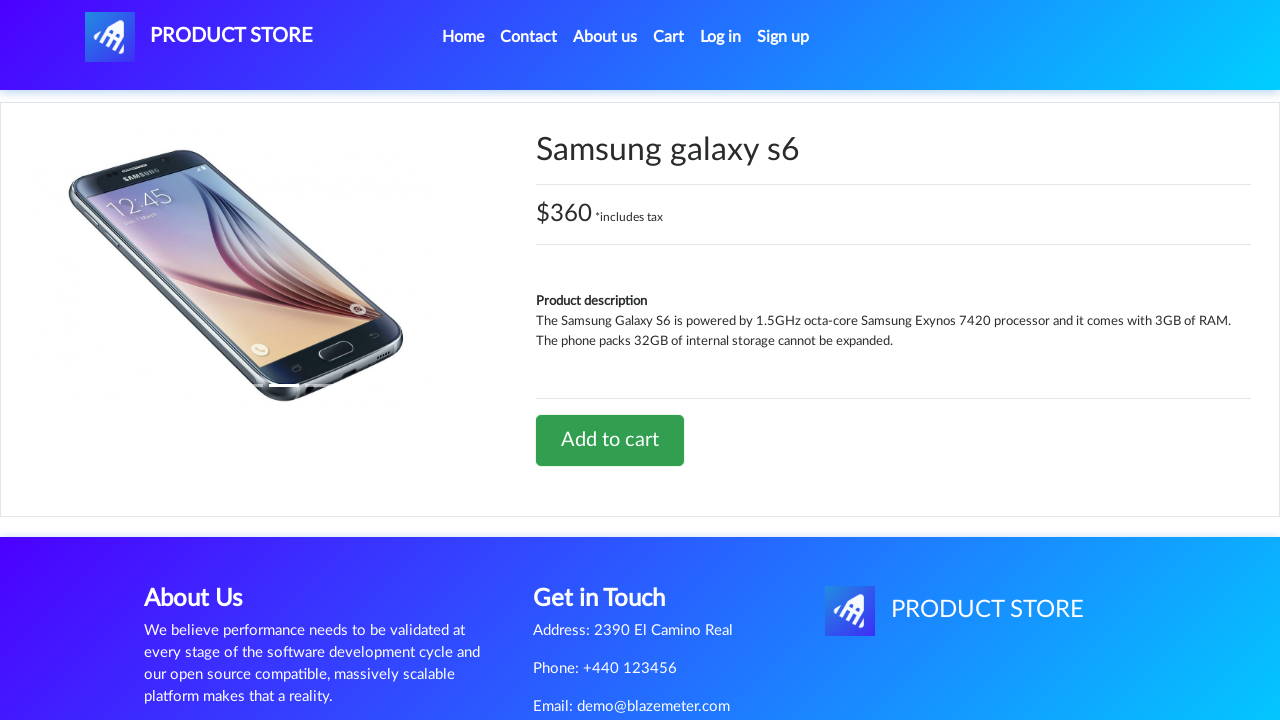

Set up dialog handler to accept product added alert
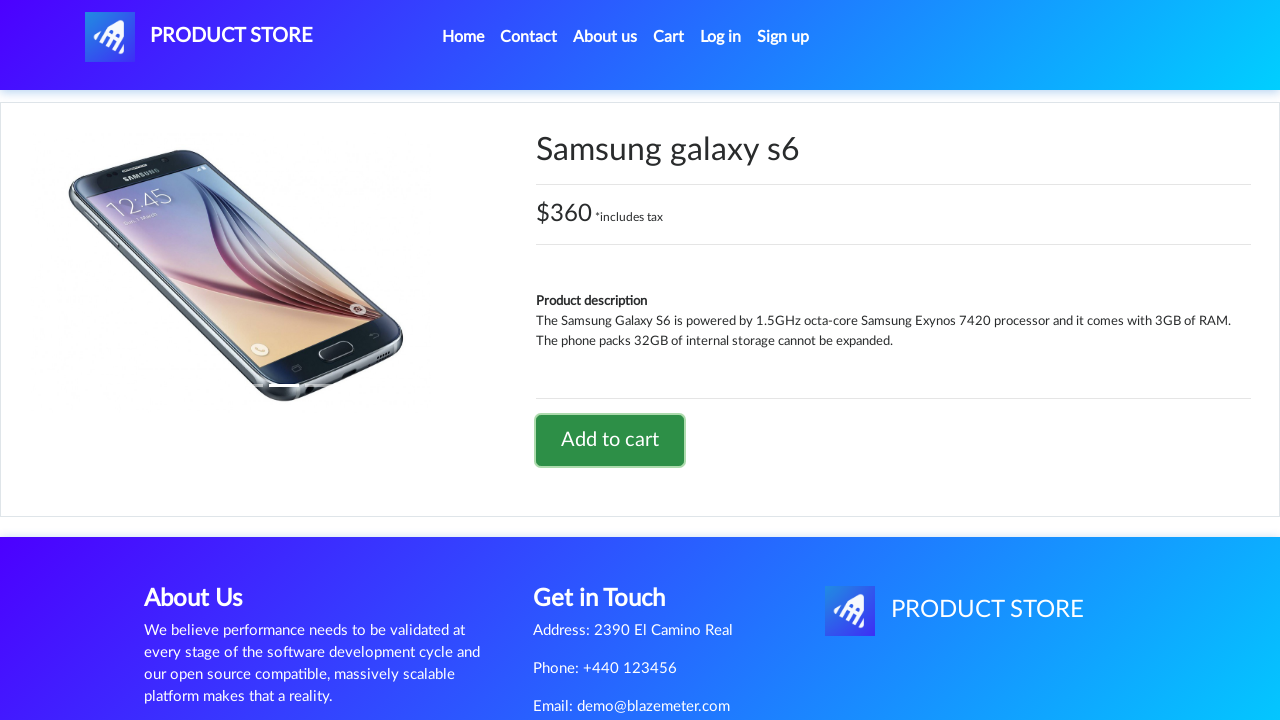

Waited for alert dialog to be handled
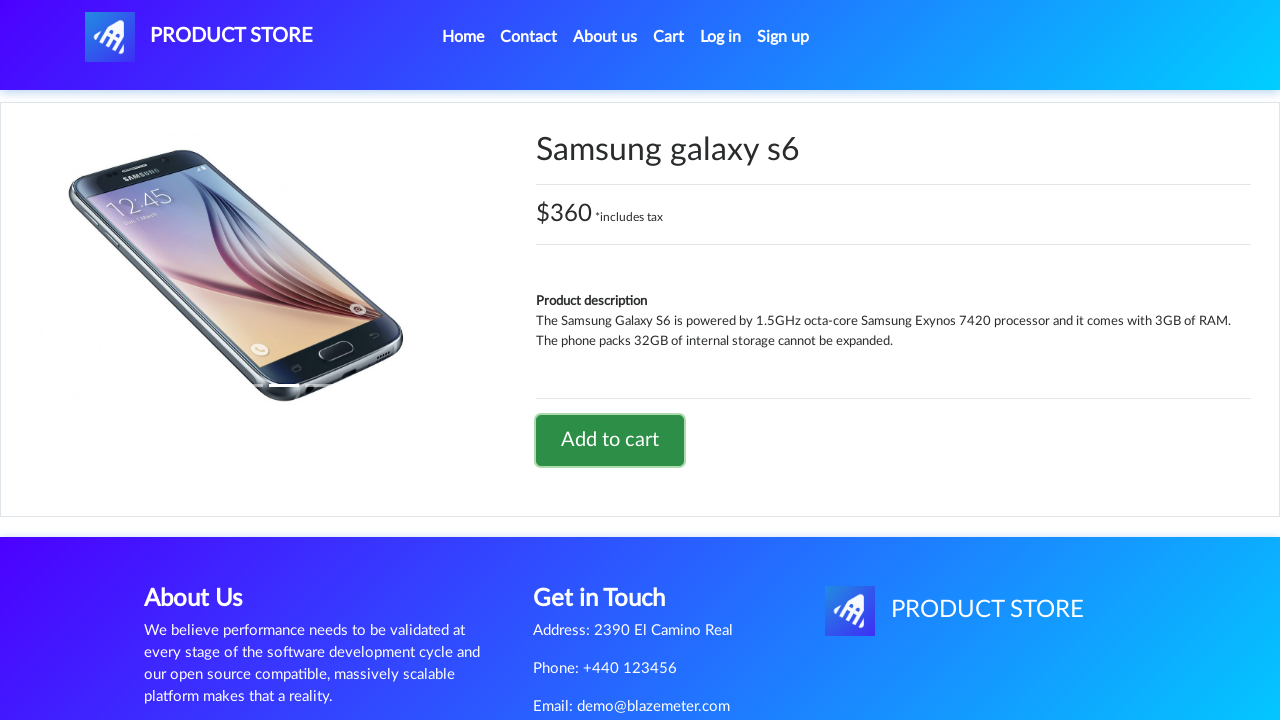

Navigated to cart page to verify product was added
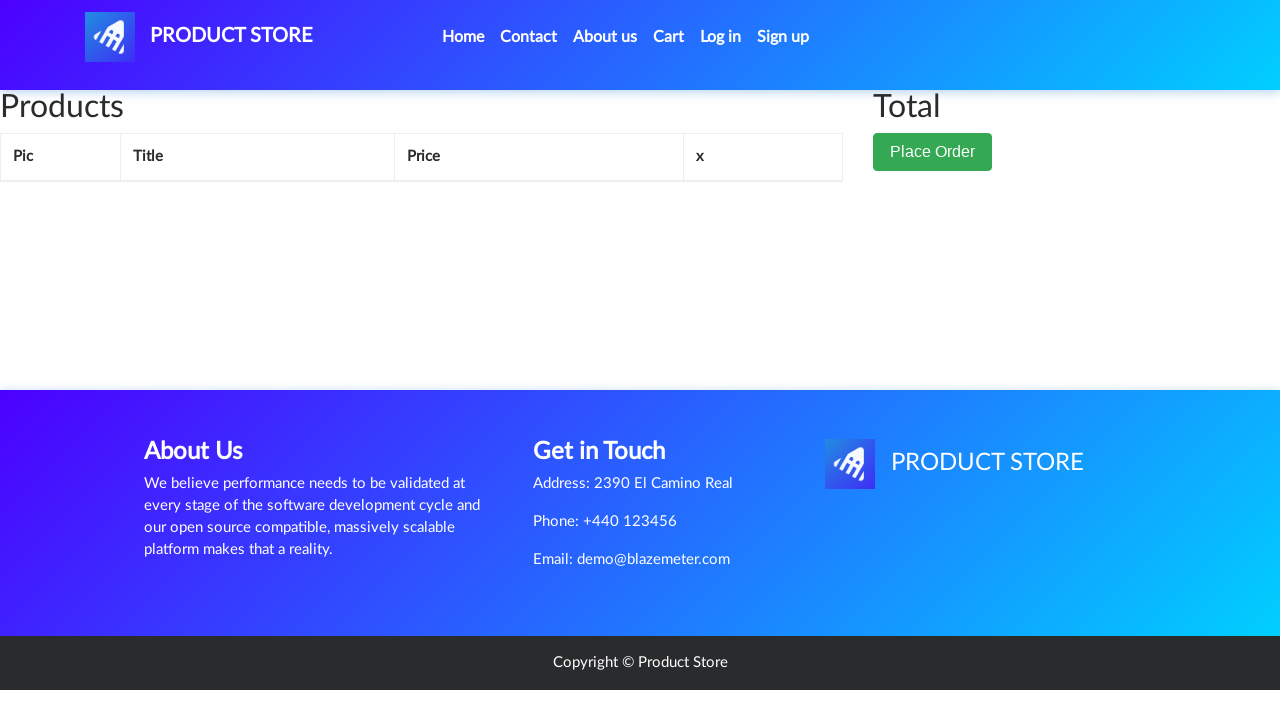

Verified that Samsung Galaxy S6 product is in the cart
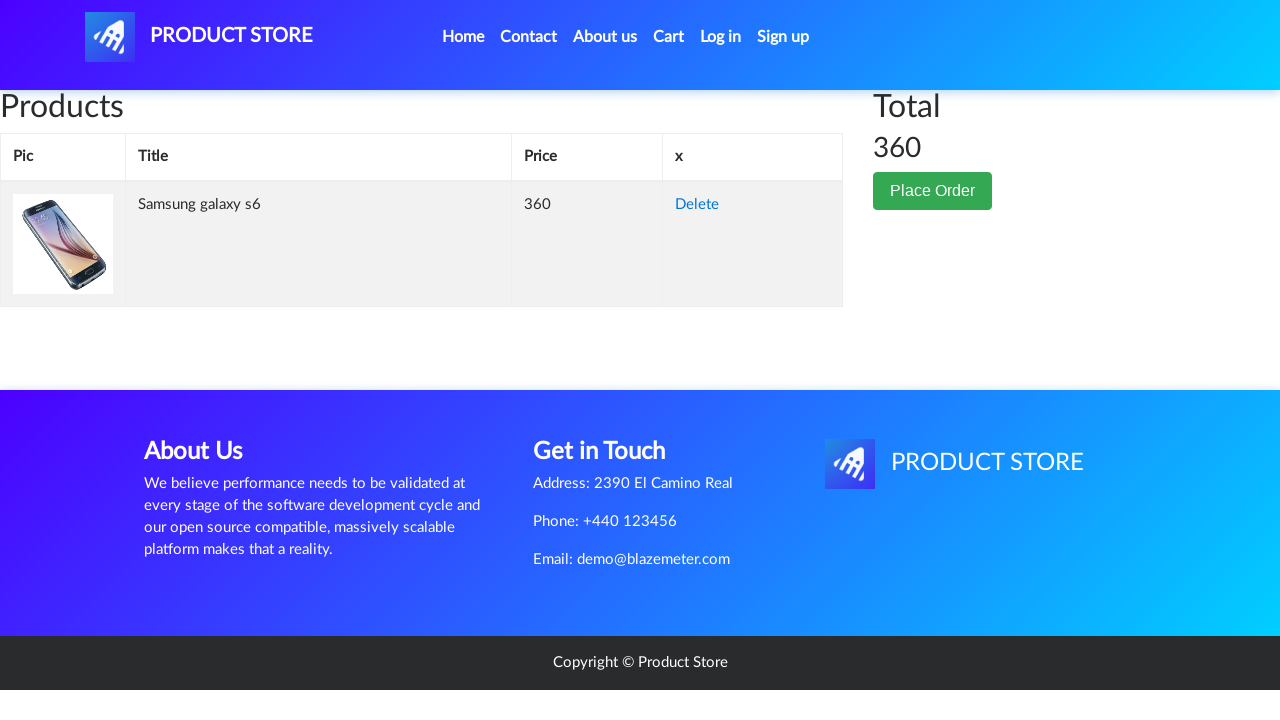

Clicked delete button to remove product from cart at (697, 205) on xpath=//div[@class='table-responsive']//tbody/tr[@class='success']/td[4]/a
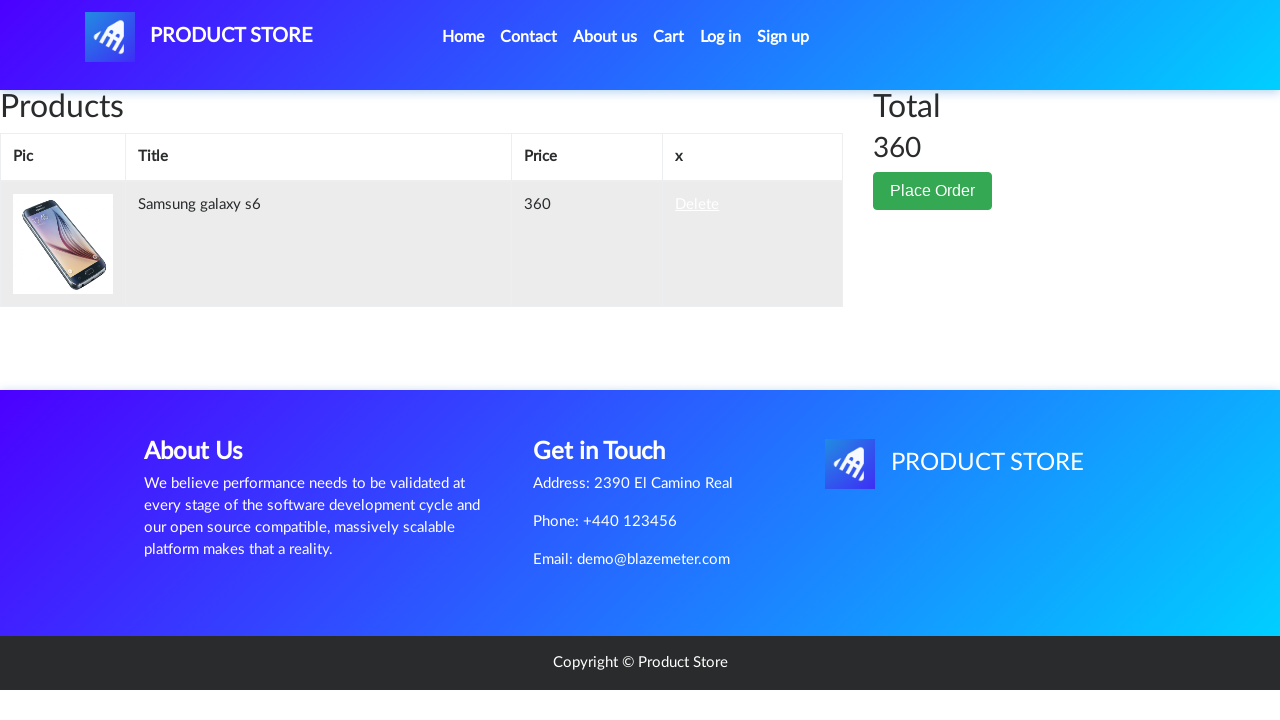

Confirmed product was removed from cart
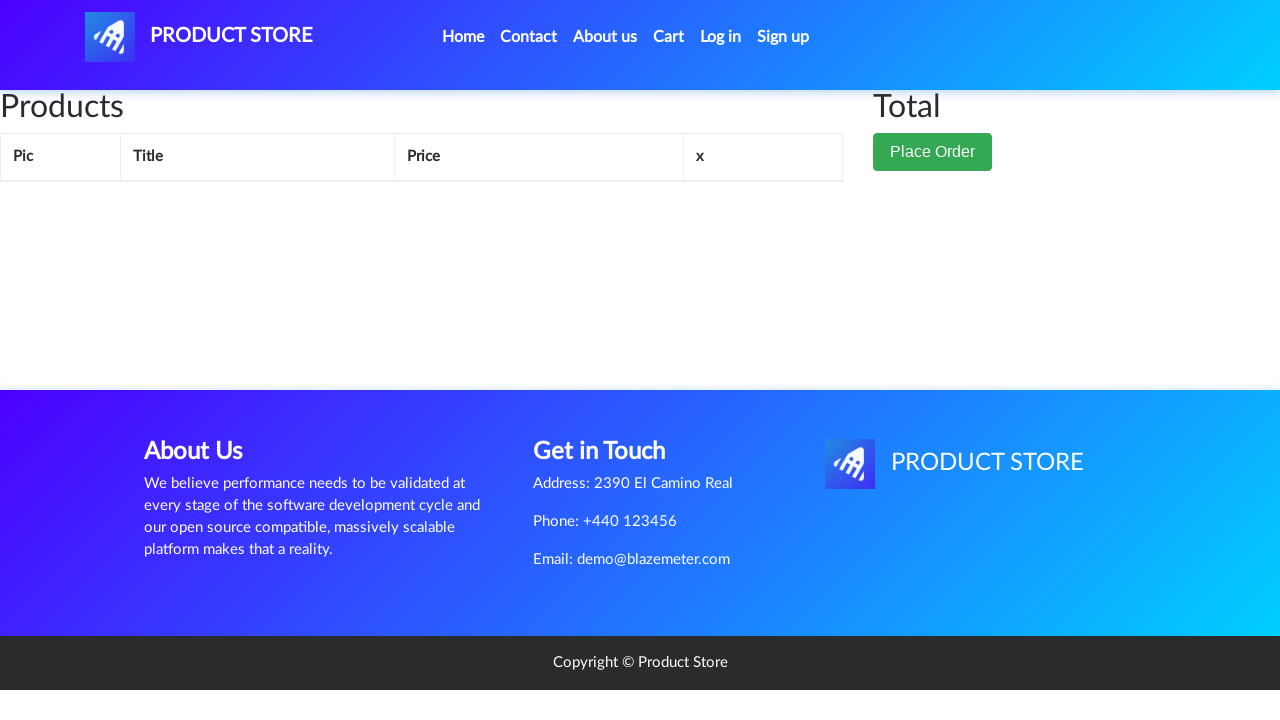

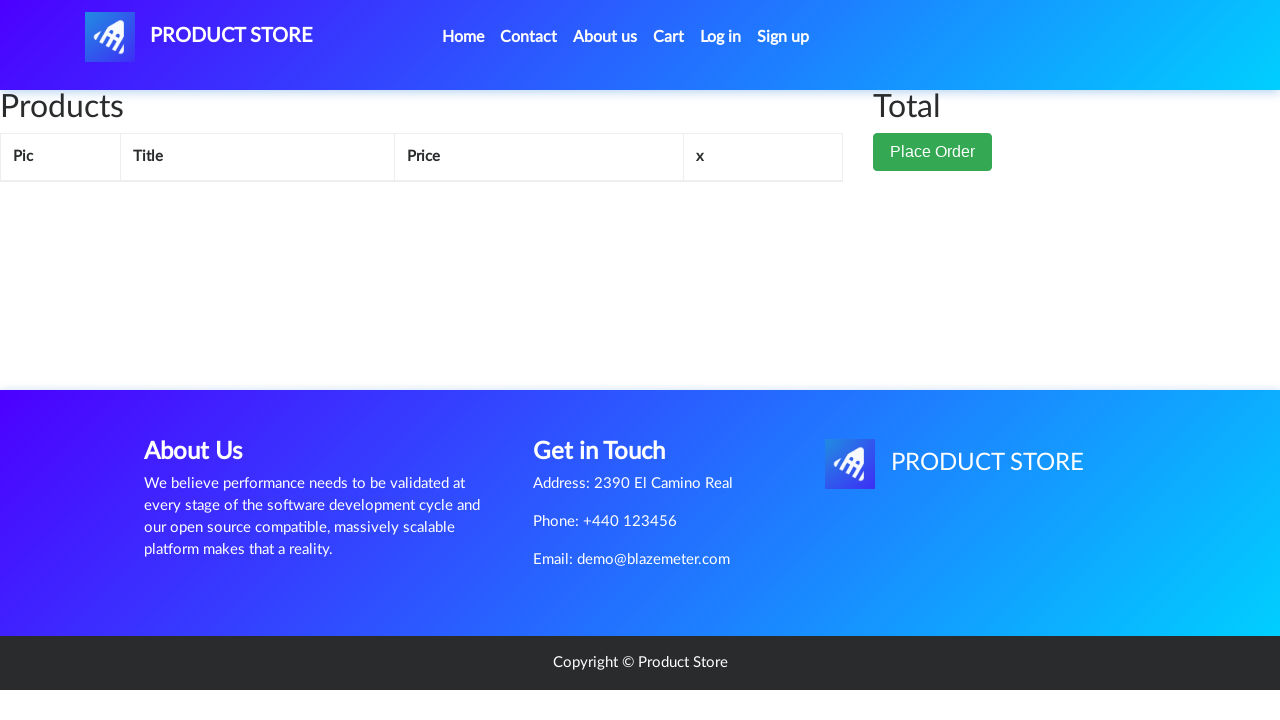